Tests JavaScript prompt dialog by clicking a button to trigger a prompt, entering text, and accepting it

Starting URL: https://demoqa.com/alerts

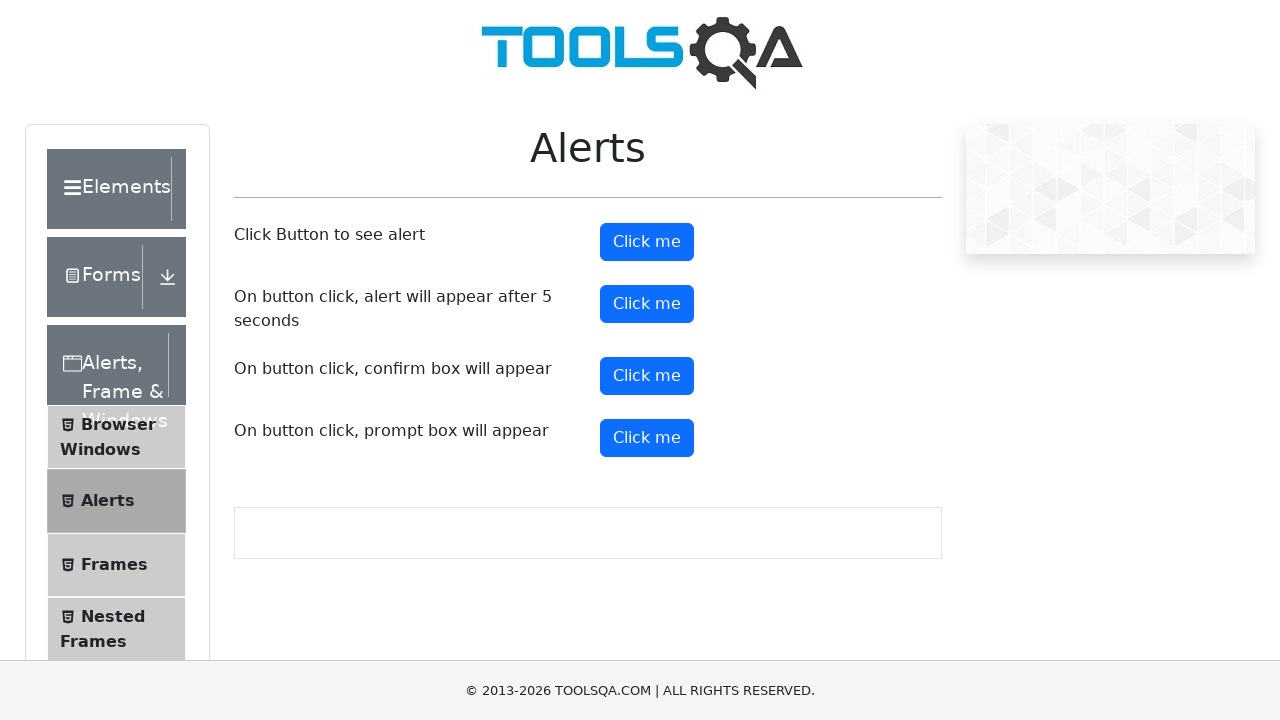

Set up dialog handler to accept prompt with text 'John Smith'
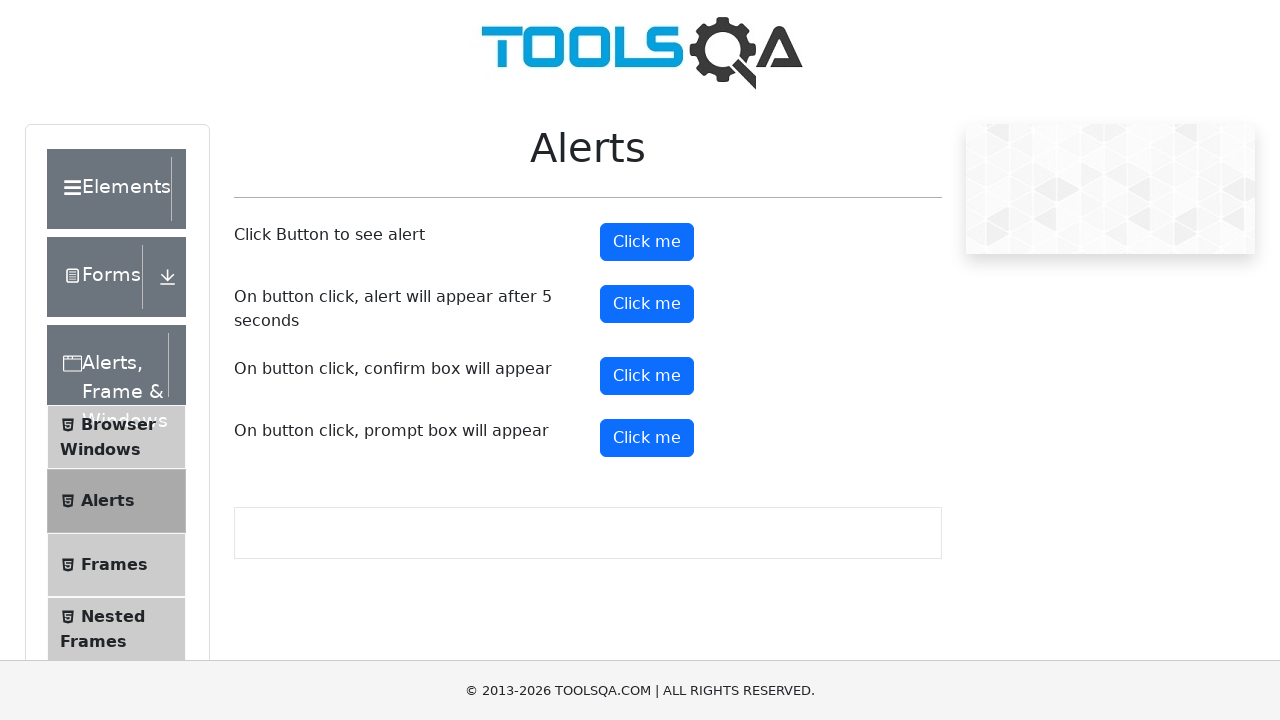

Clicked prompt button to trigger JavaScript prompt dialog at (647, 438) on #promtButton
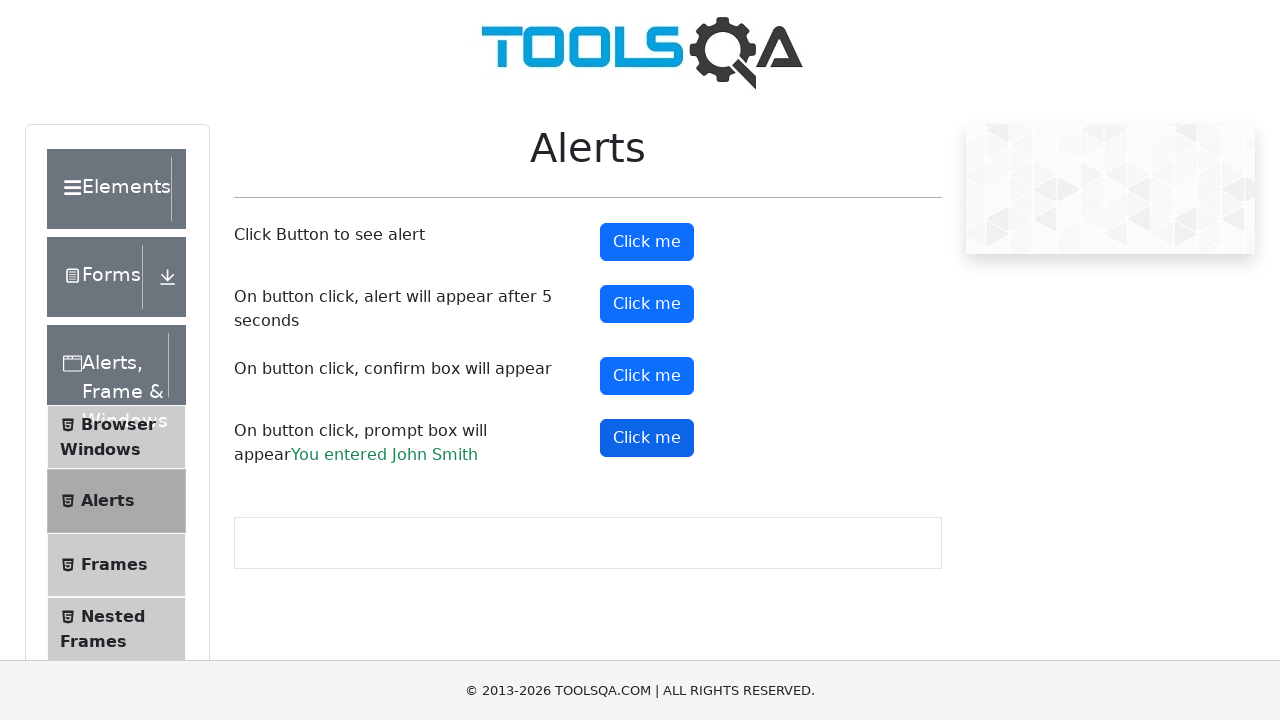

Prompt result text appeared on page
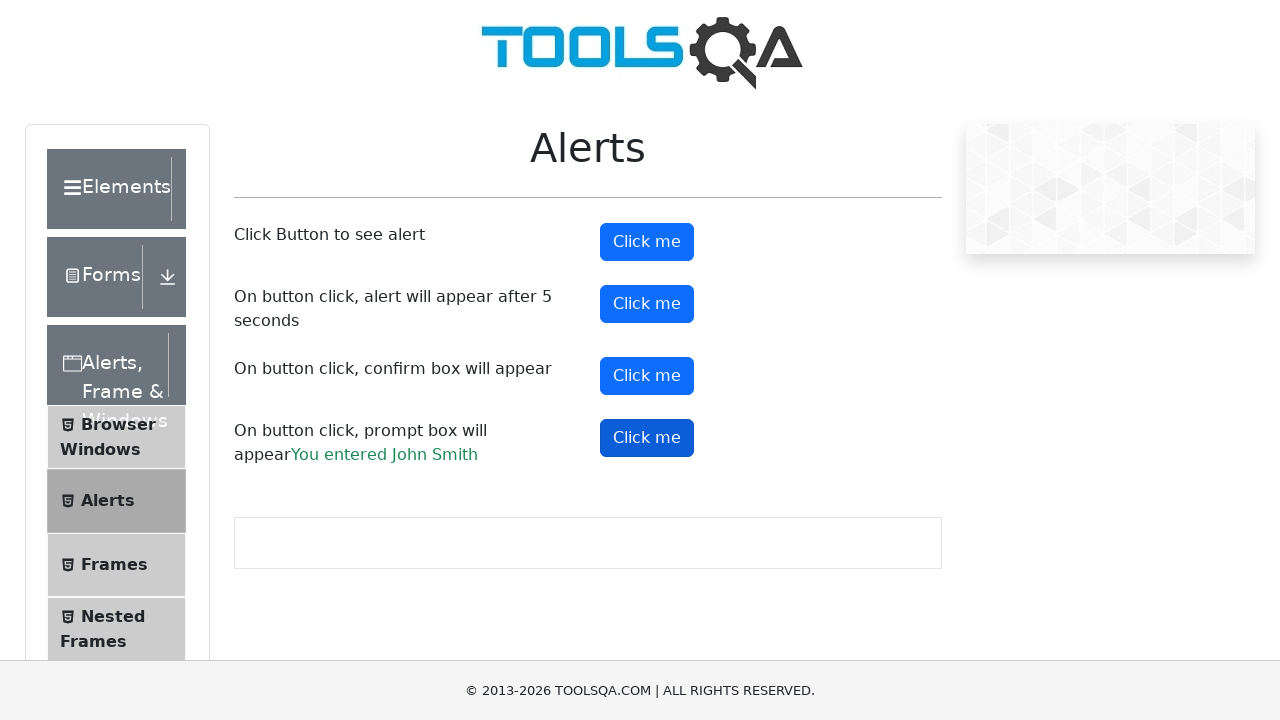

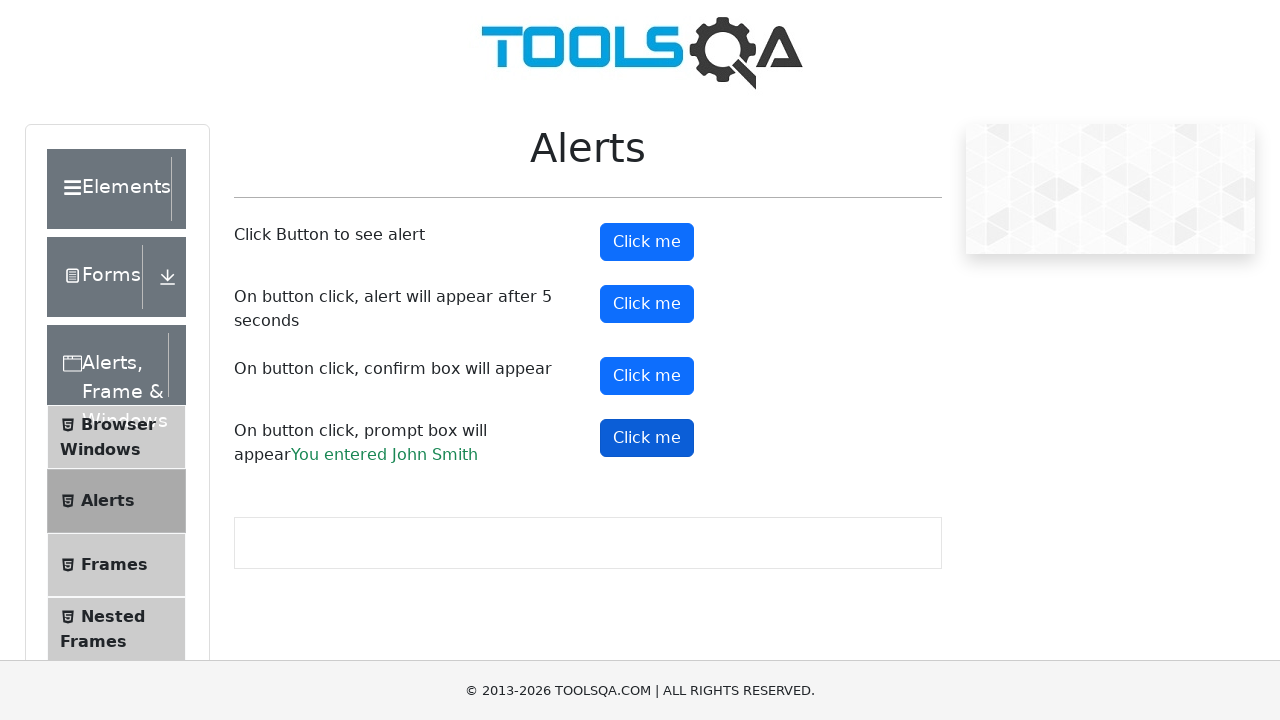